Tests checkbox interactions and alert handling by toggling checkboxes, entering a name, and dismissing an alert dialog

Starting URL: https://rahulshettyacademy.com/AutomationPractice/

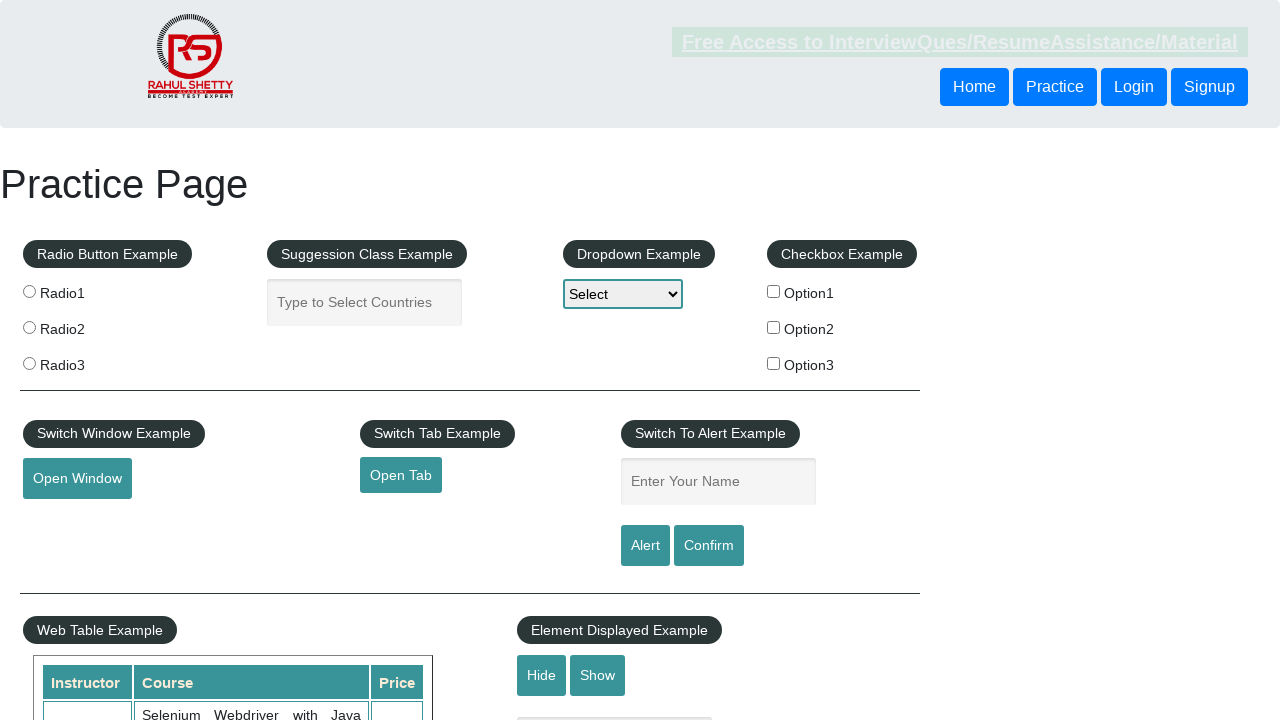

Clicked checkbox option 1 to select it at (774, 291) on #checkBoxOption1
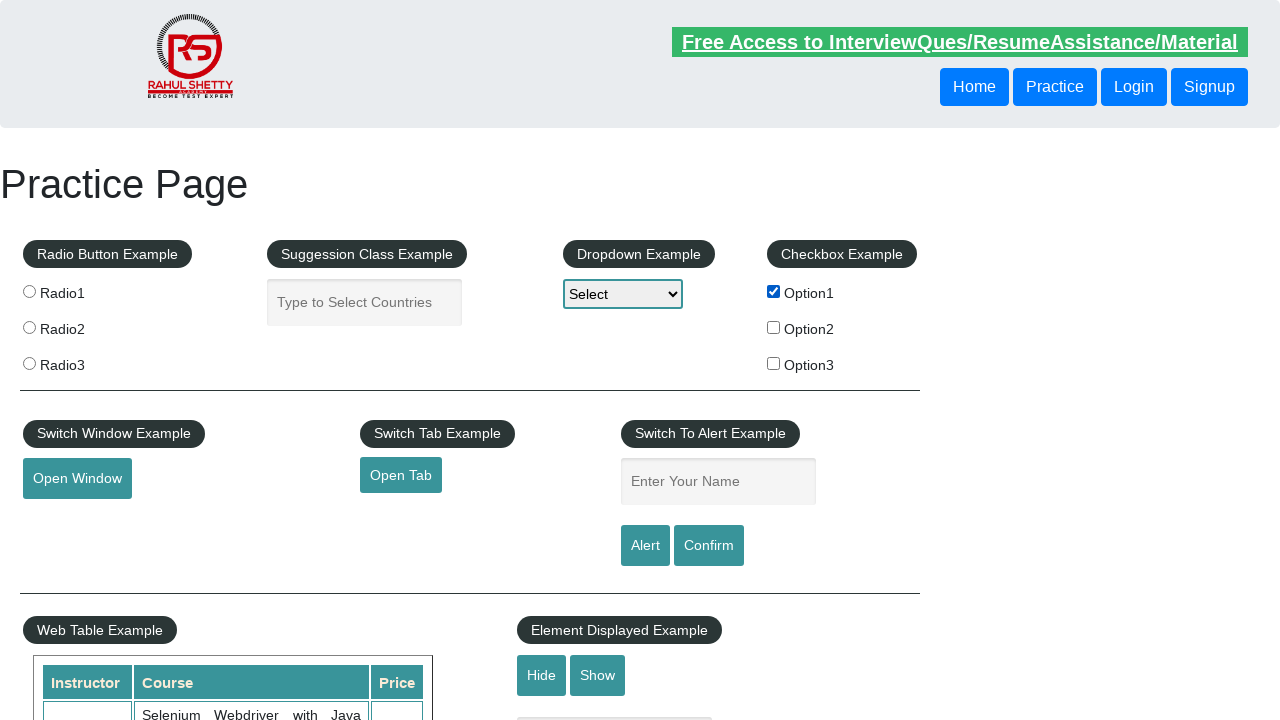

Clicked checkbox option 1 to unselect it at (774, 291) on #checkBoxOption1
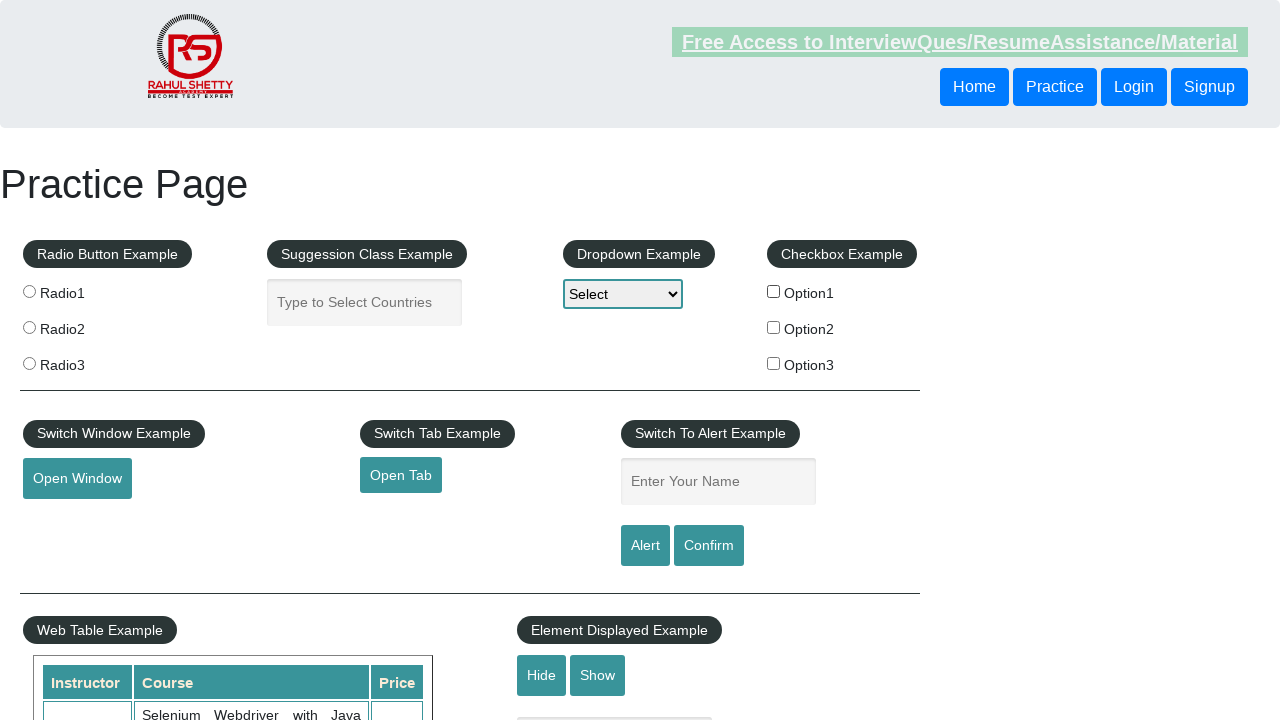

Filled name field with 'Aaron' on #name
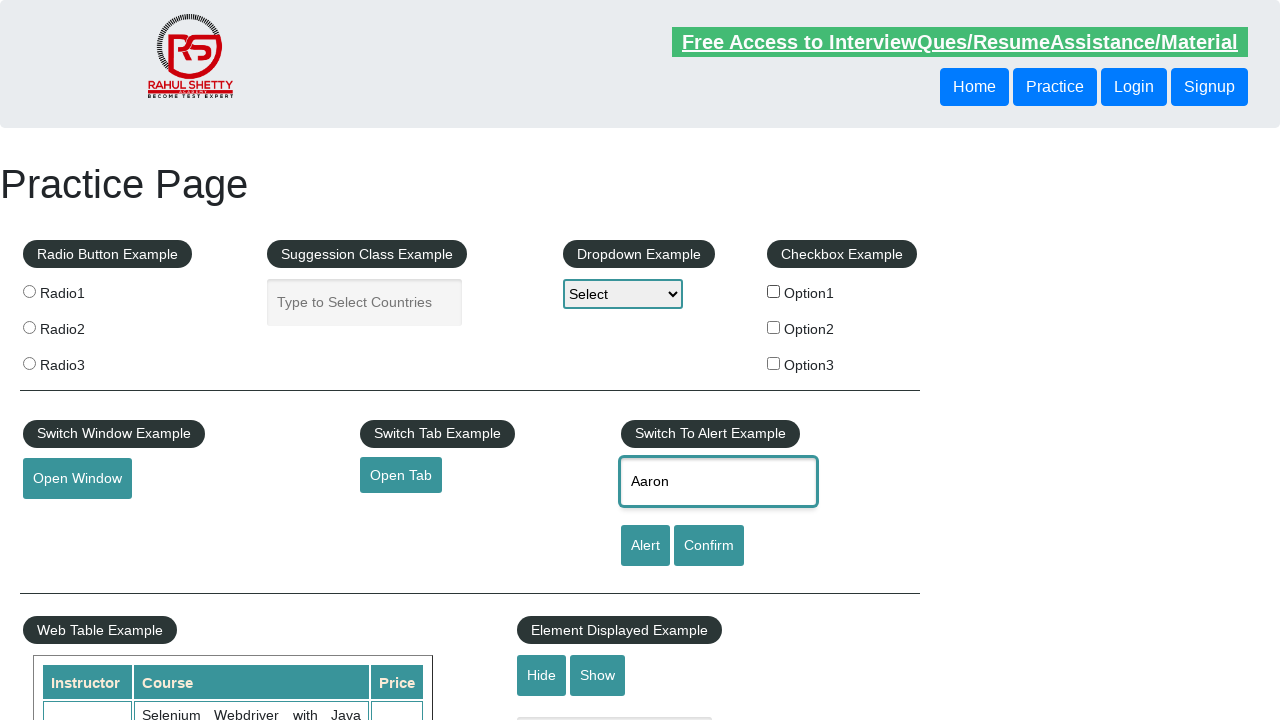

Clicked confirm button to trigger alert at (709, 546) on #confirmbtn
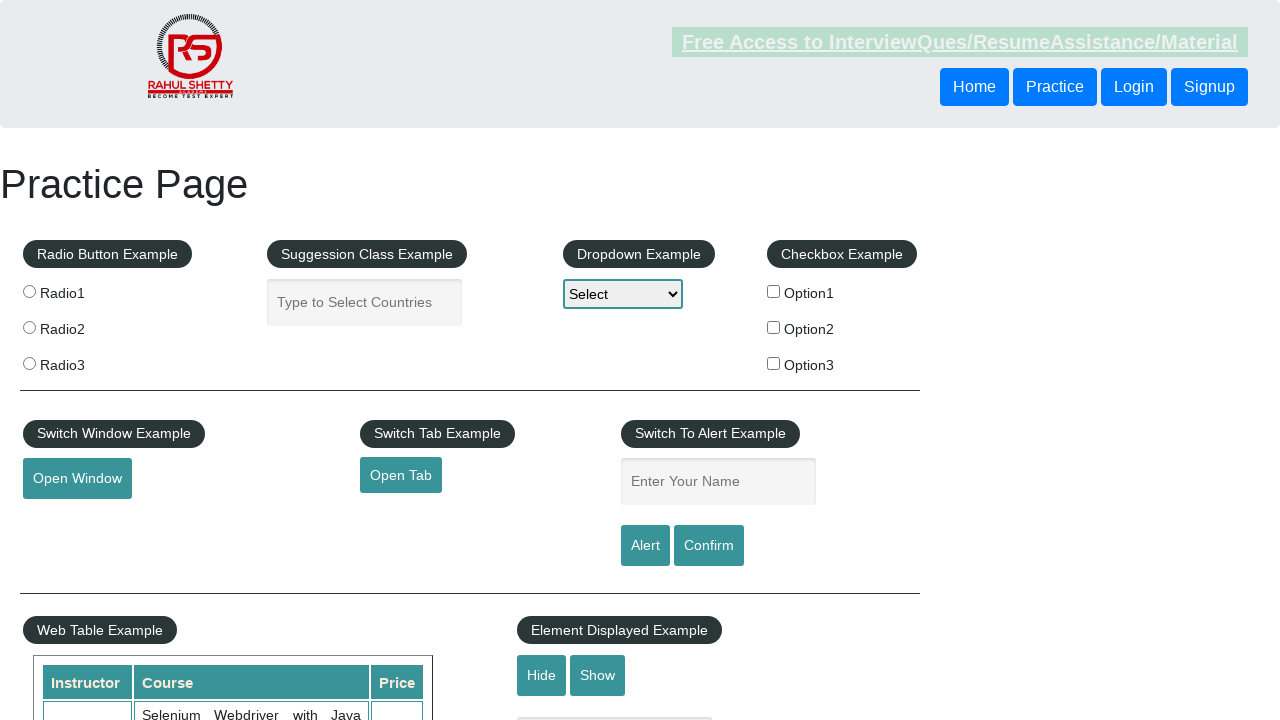

Set up handler to dismiss alert dialog
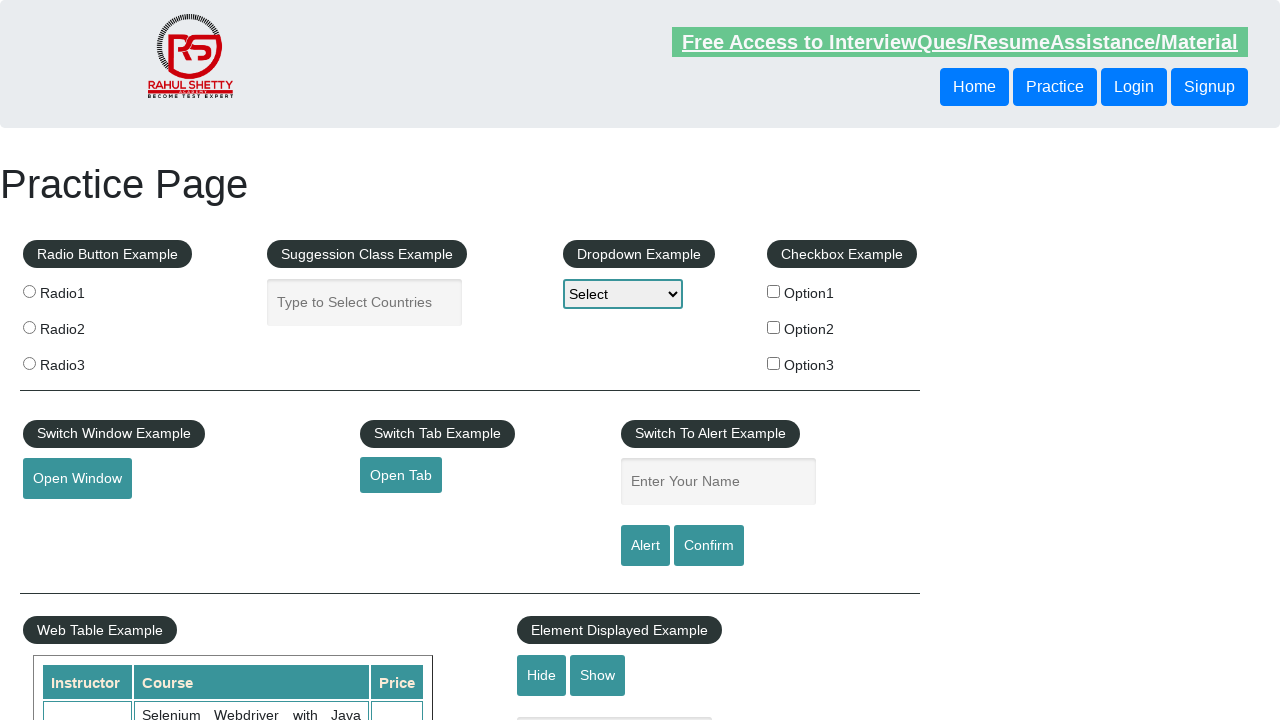

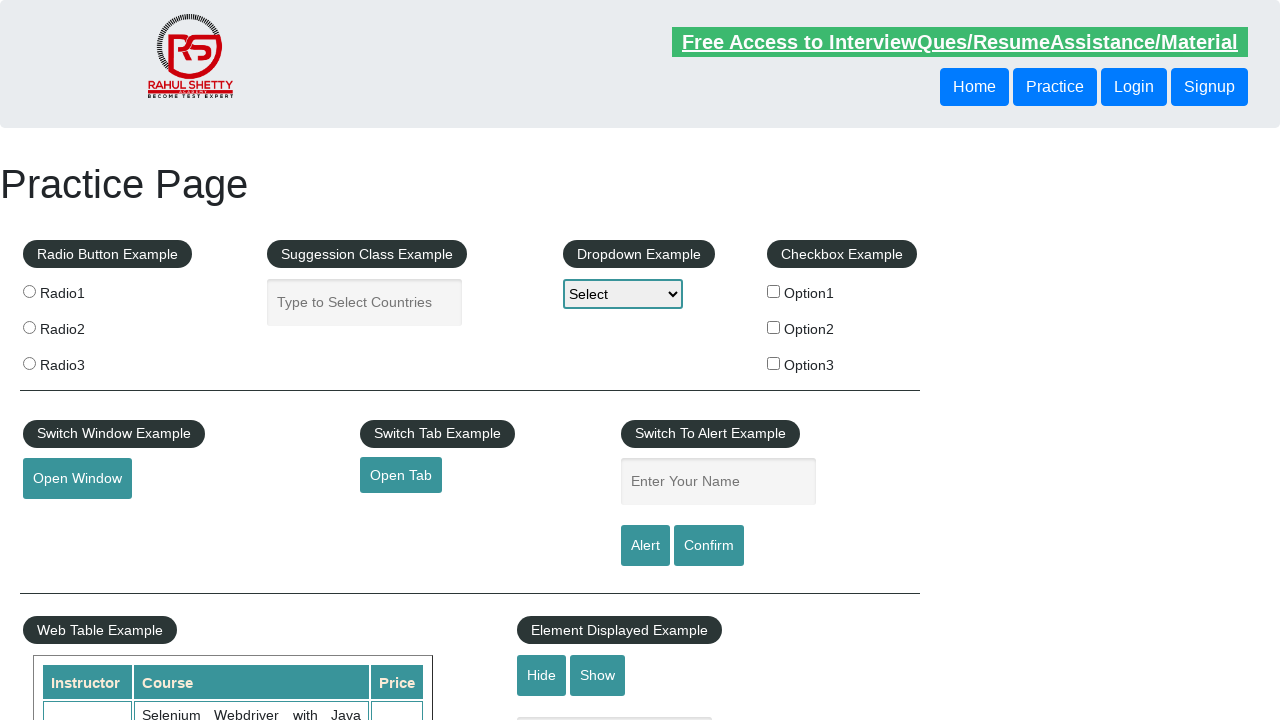